Navigates to FirstCry website and verifies the page loads by checking the title is accessible

Starting URL: http://www.firstcry.com/

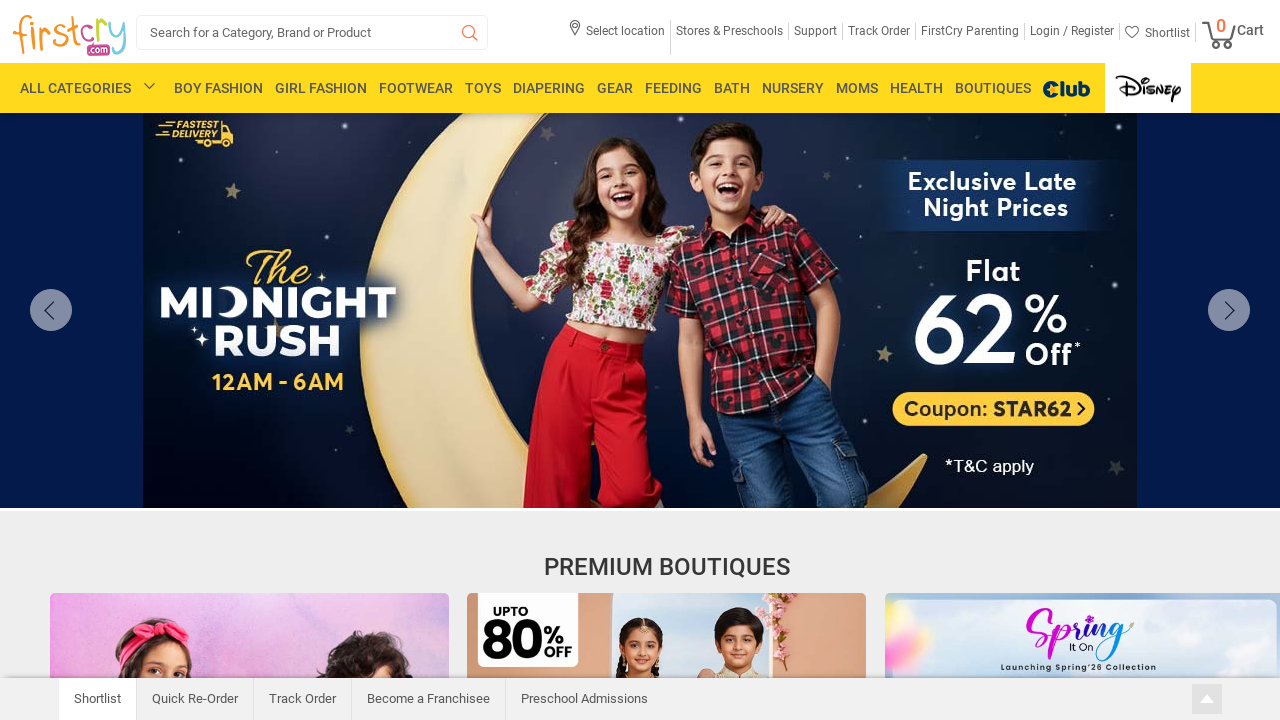

Navigated to FirstCry website at http://www.firstcry.com/
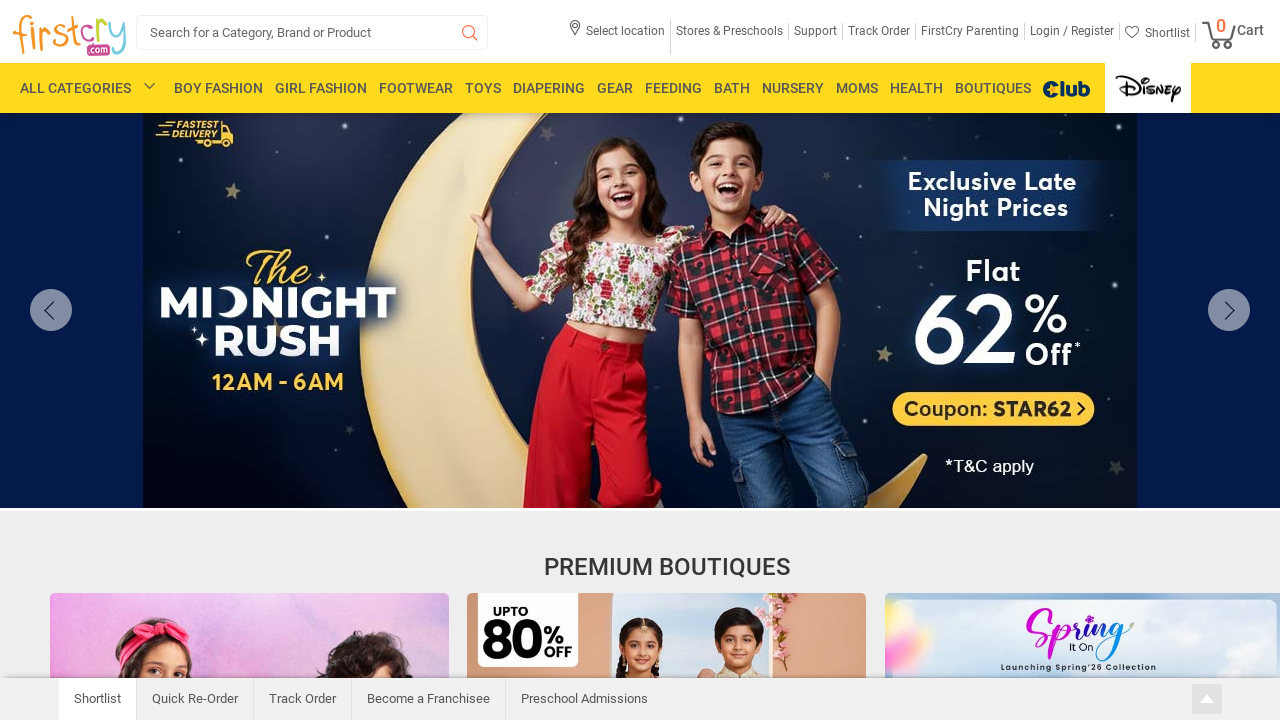

Waited for DOM content to load
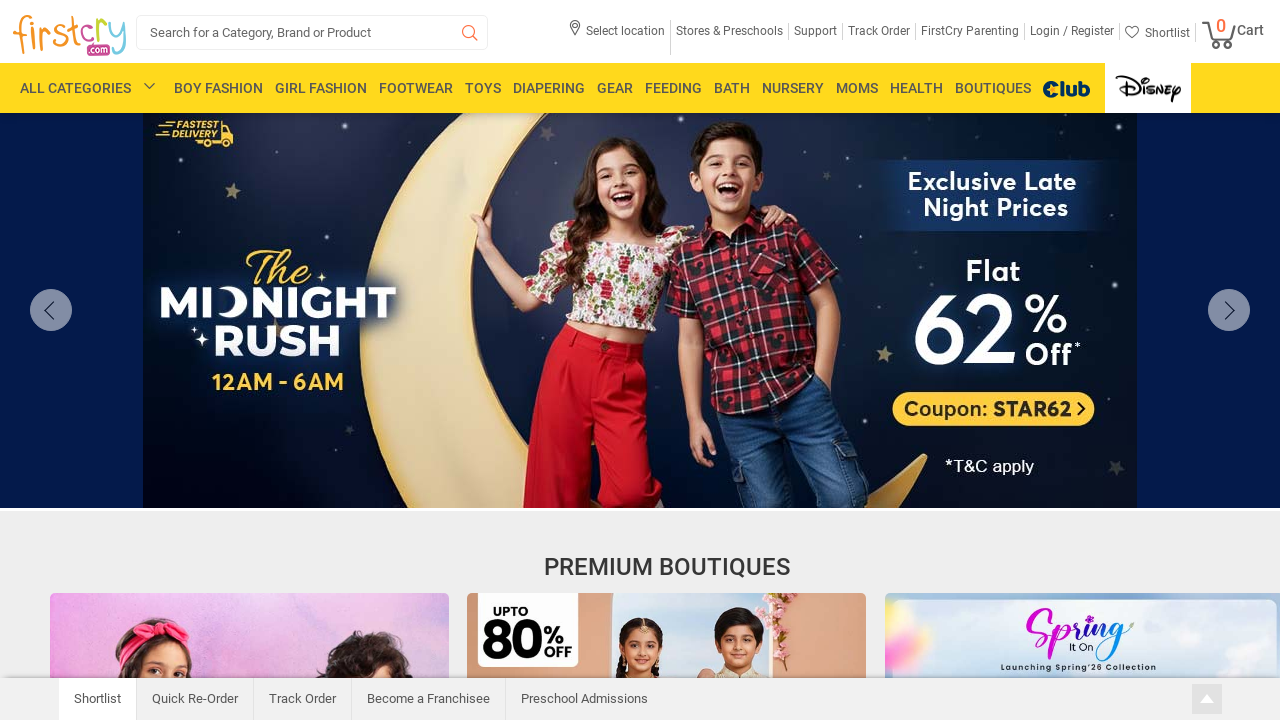

Retrieved page title: Baby Products Online India: Newborn Baby Products & Kids Online Shopping at FirstCry.com
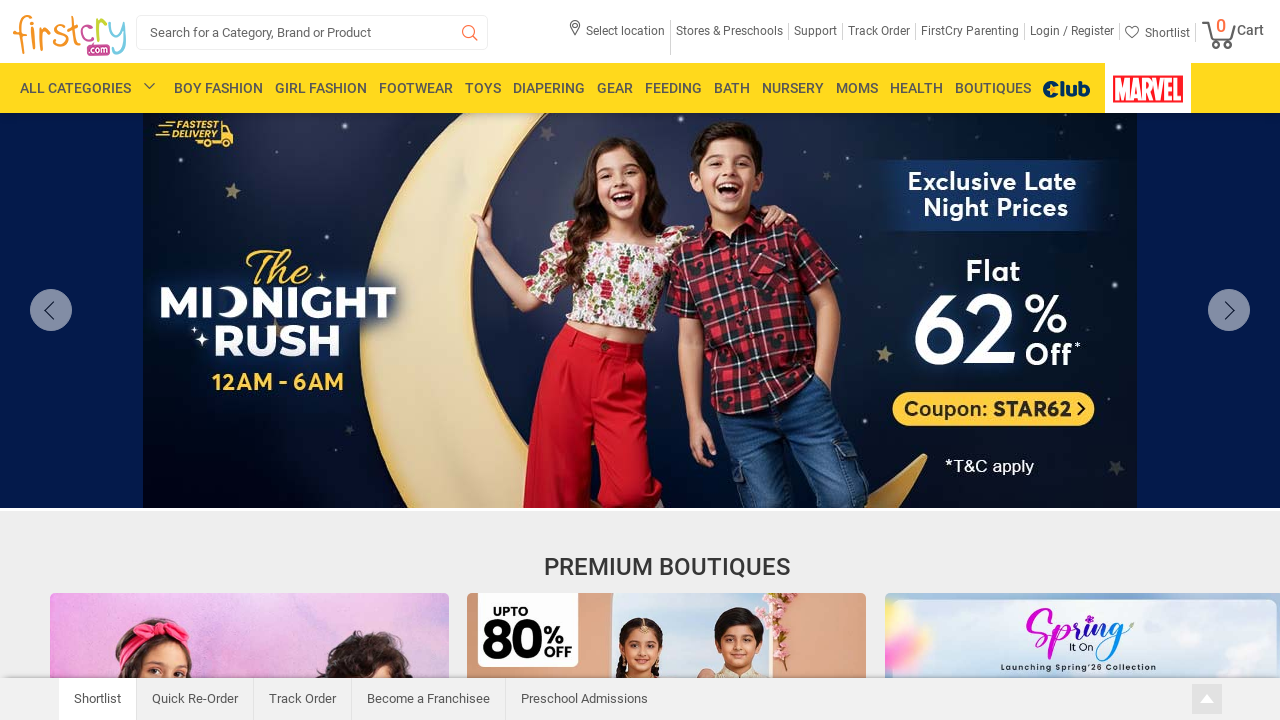

Verified page title is not None
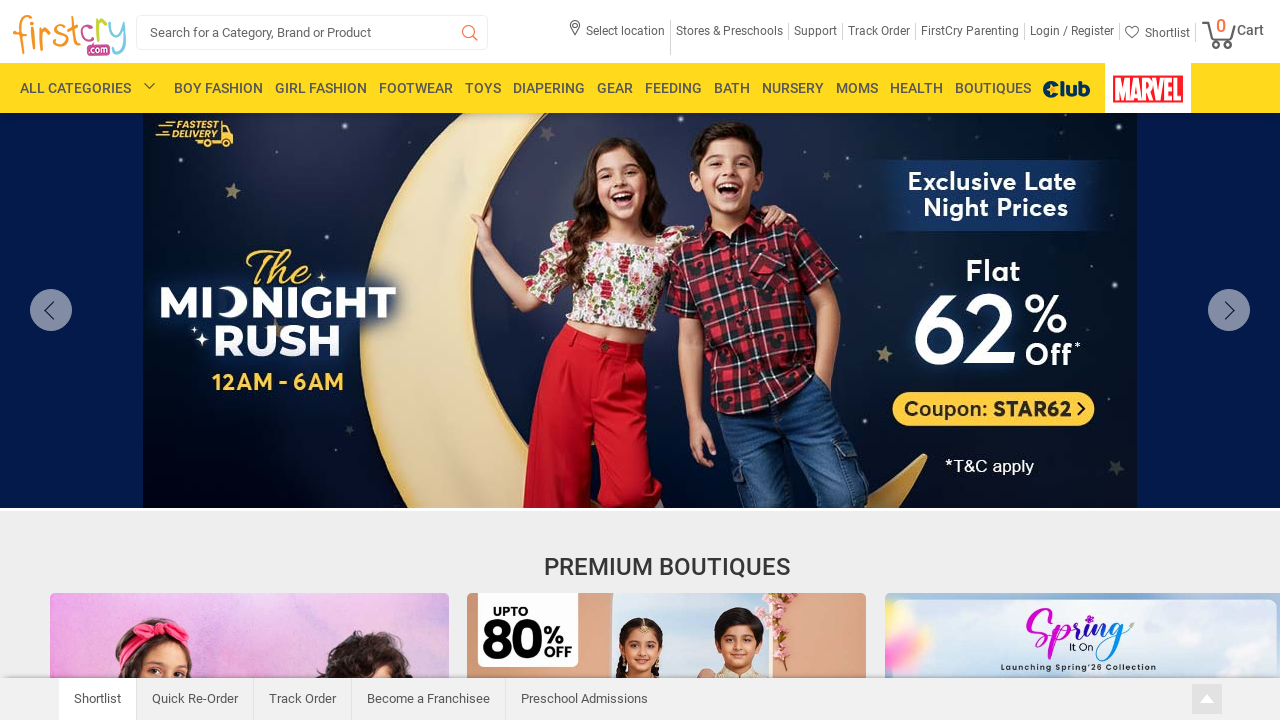

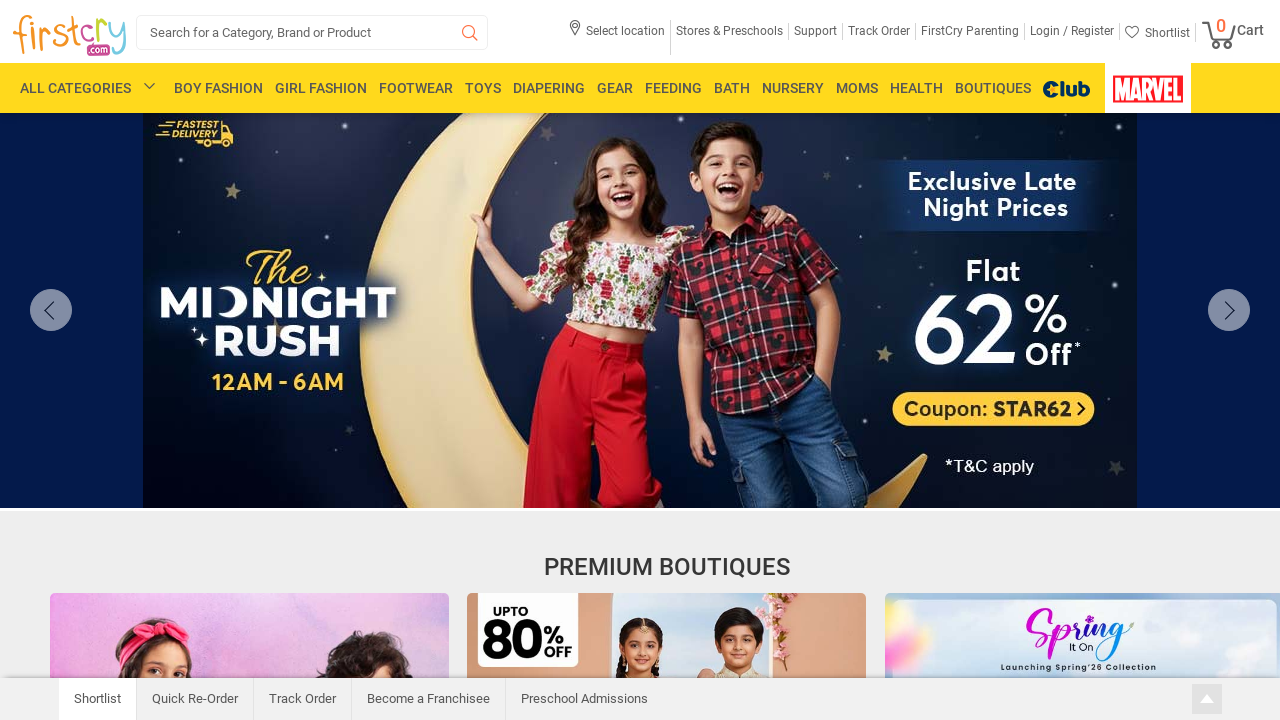